Navigates to the Selenium website and scrolls down to the News section heading using scroll into view functionality

Starting URL: https://www.selenium.dev

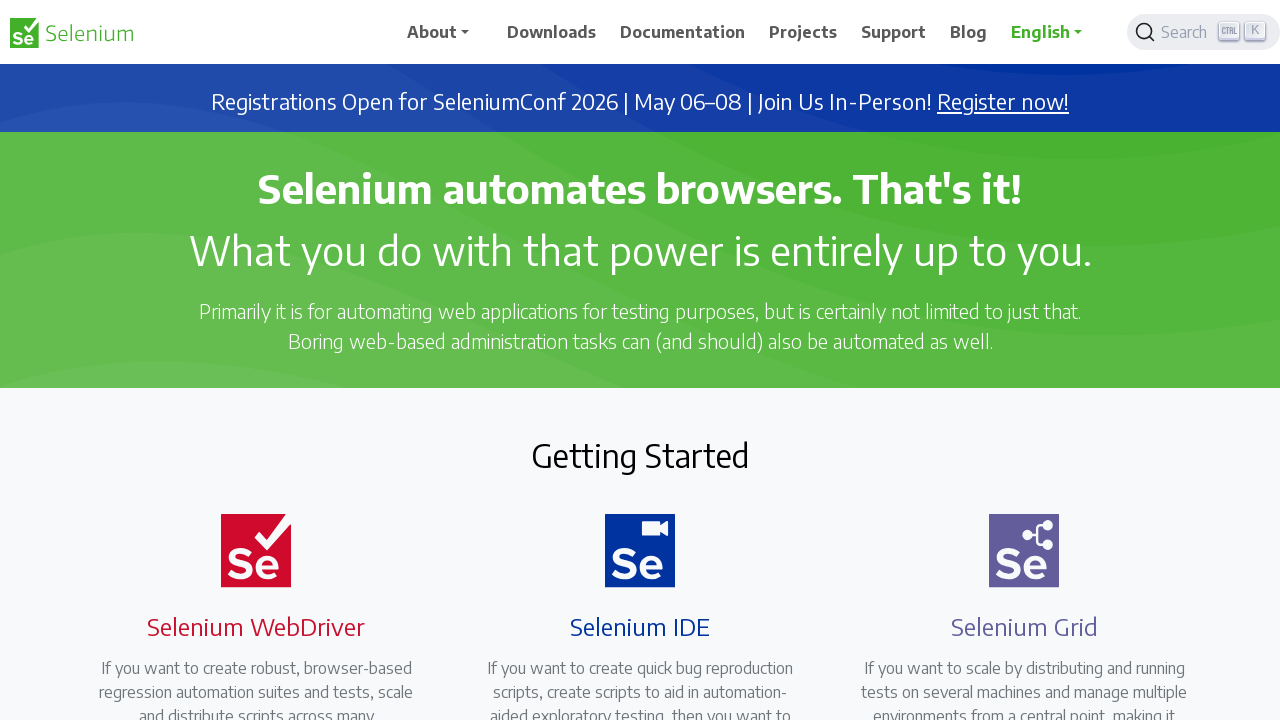

Waited for page to load (domcontentloaded)
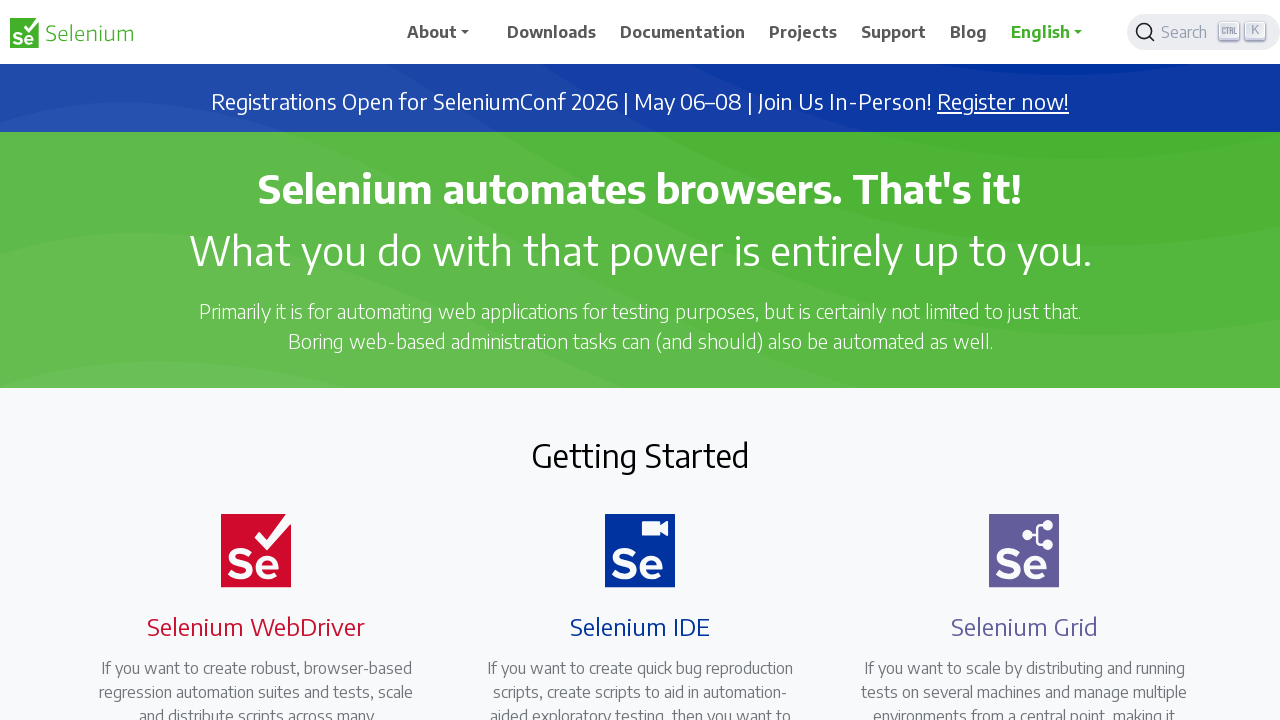

Located News heading element
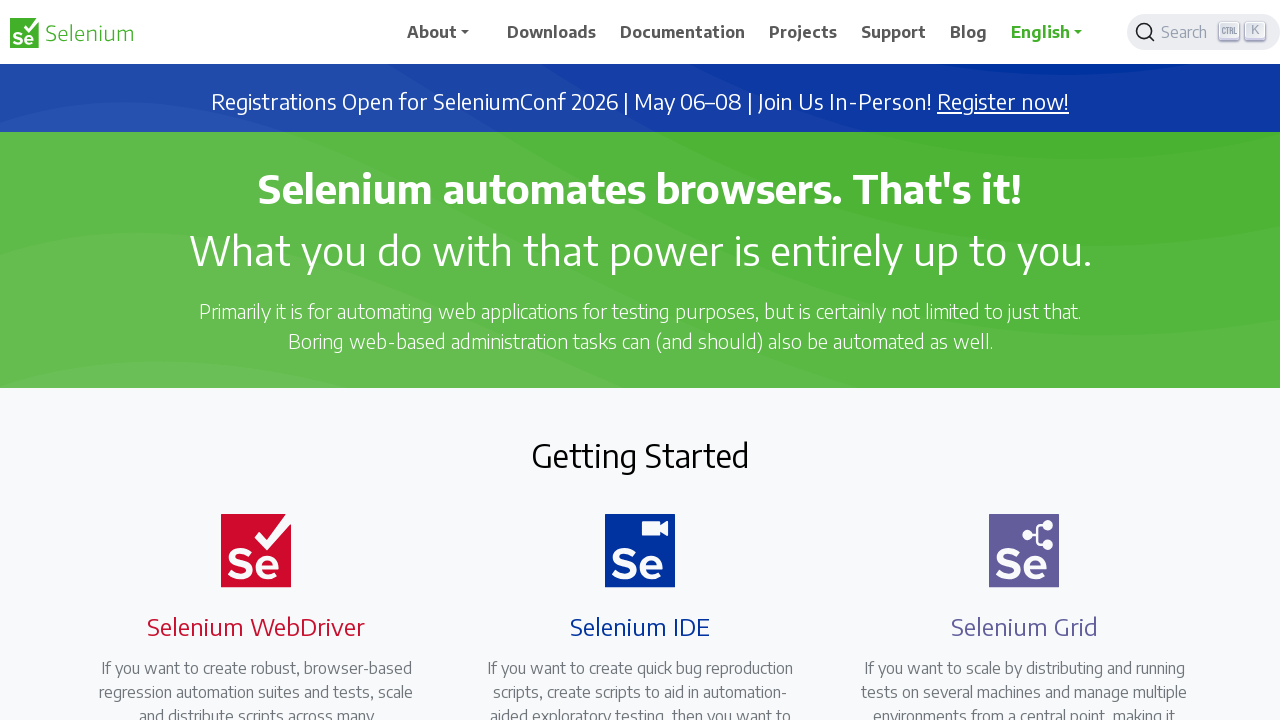

Scrolled to News section heading using scroll_into_view_if_needed()
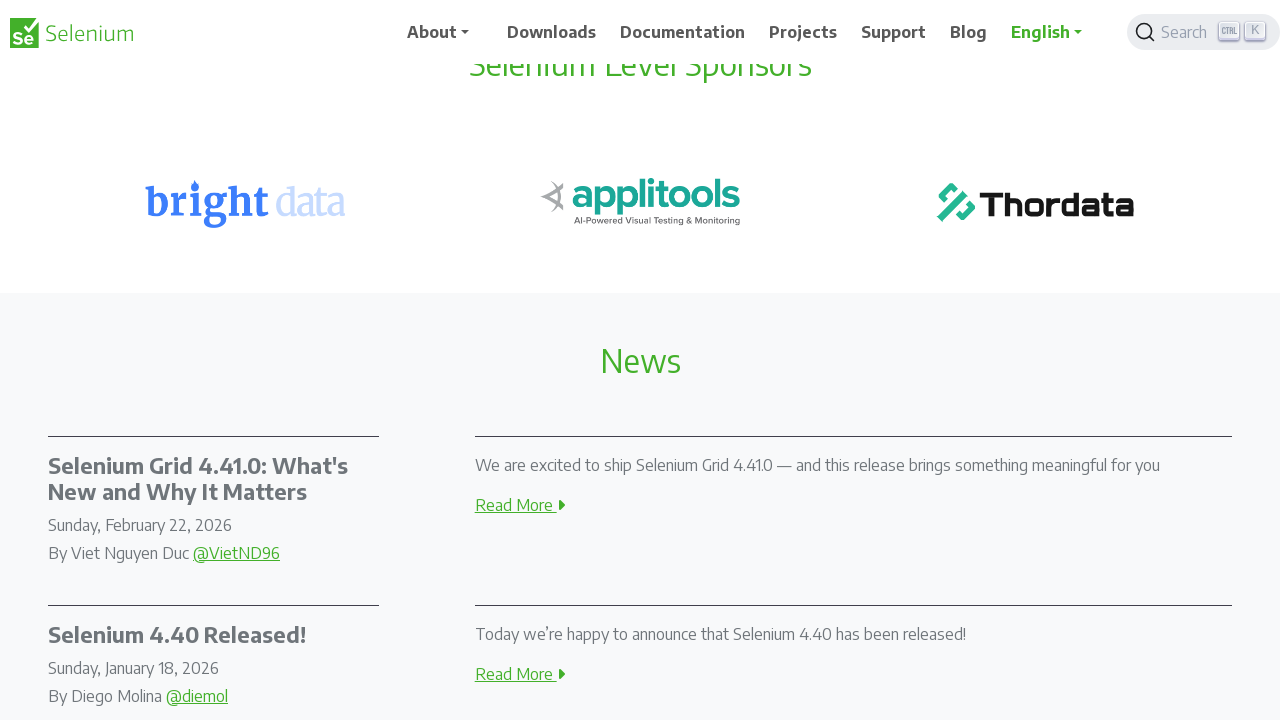

Waited 1 second to observe the scroll
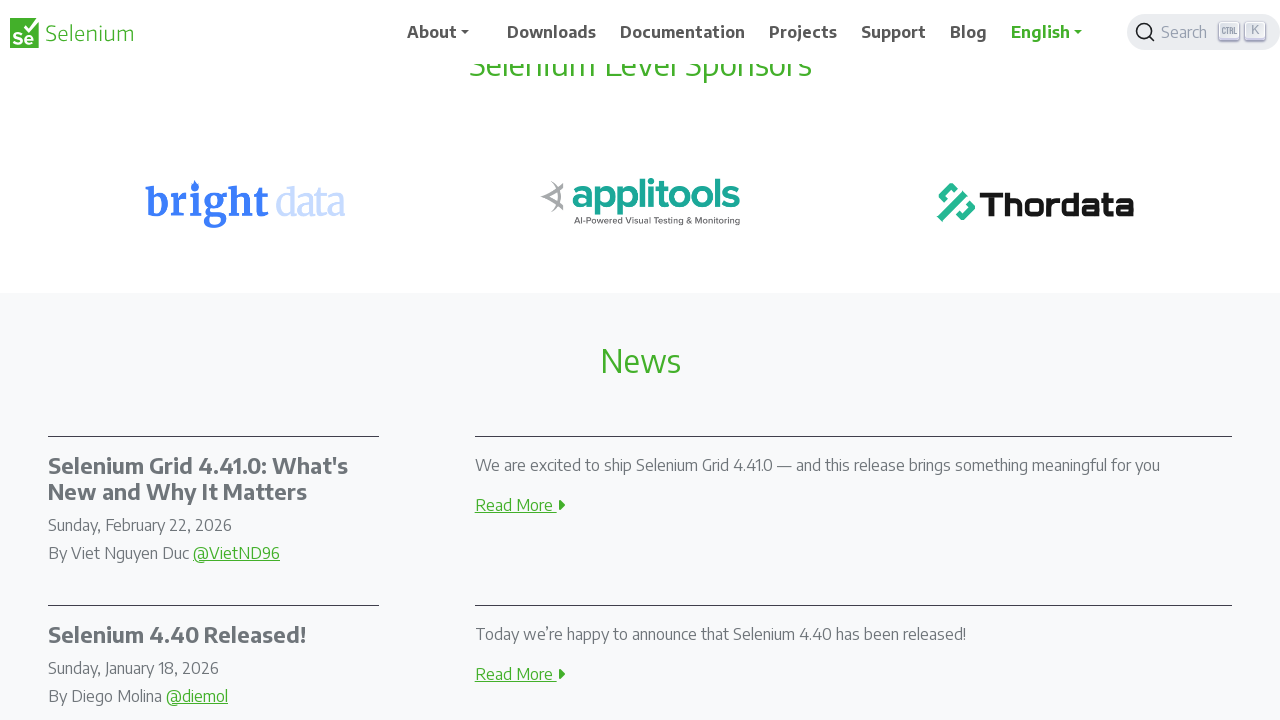

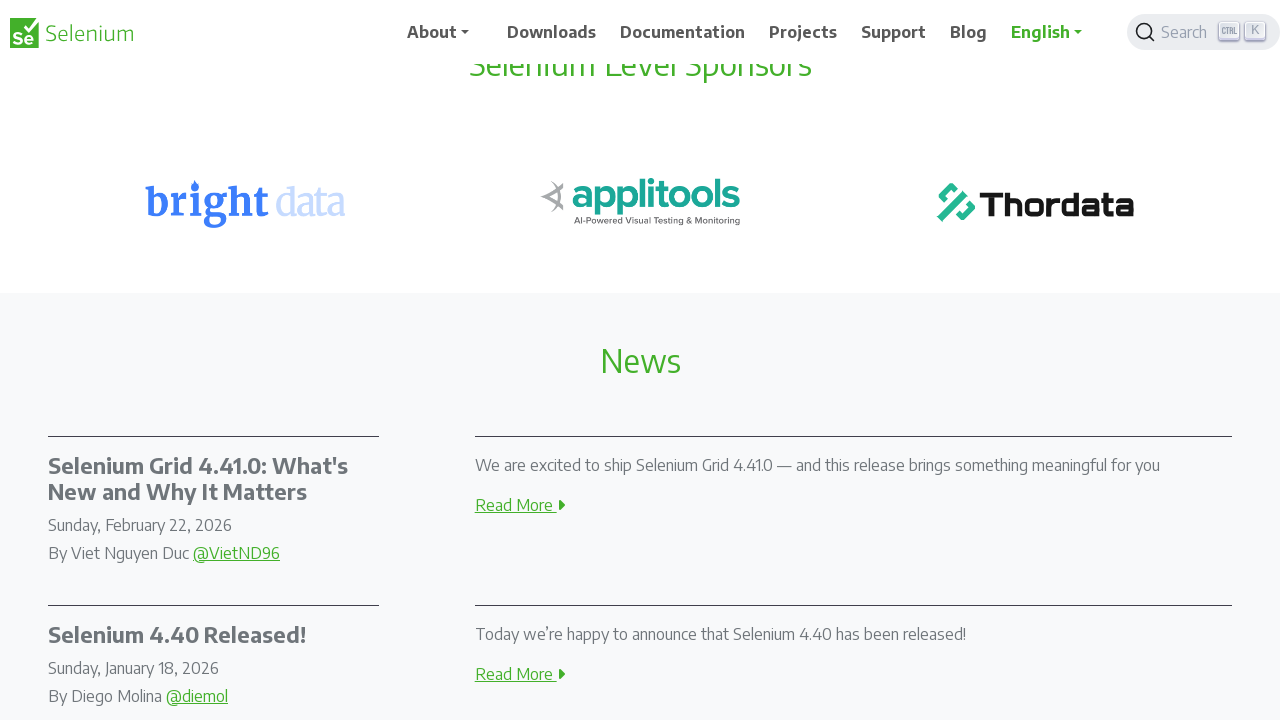